Navigates to XPath practice page and validates that the page title matches the expected value

Starting URL: https://selectorshub.com/xpath-practice-page/

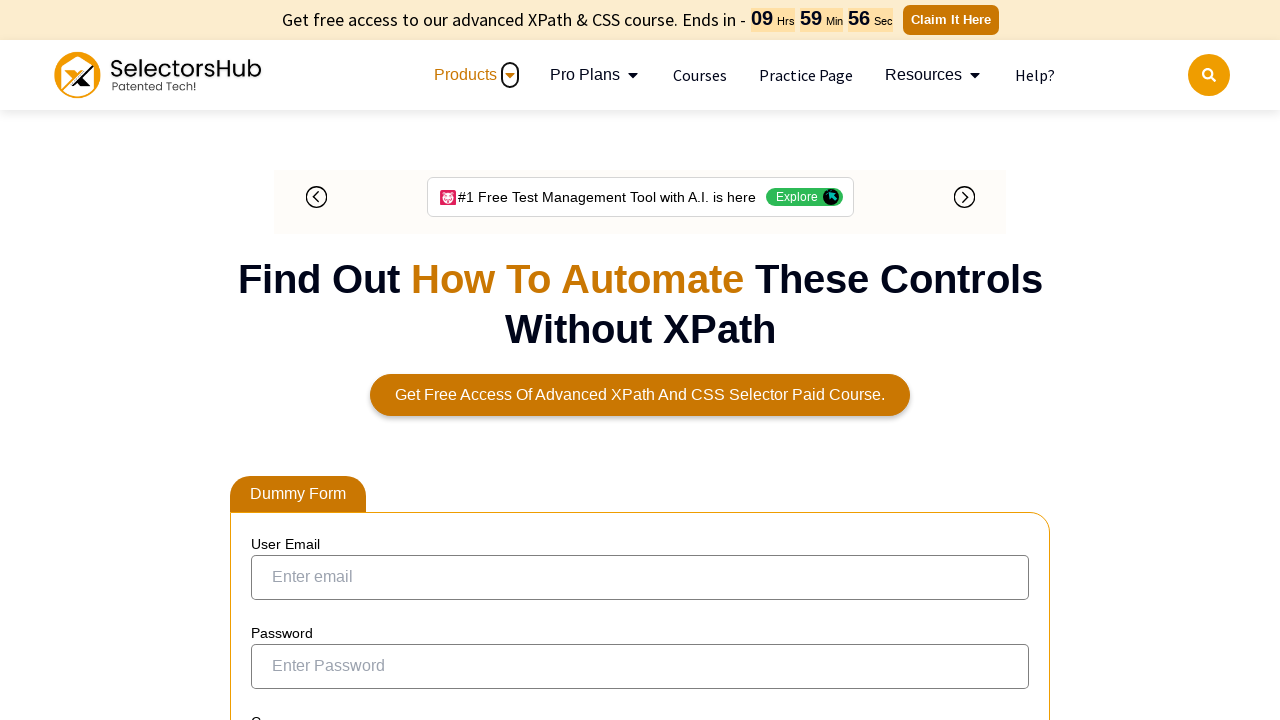

Retrieved page title
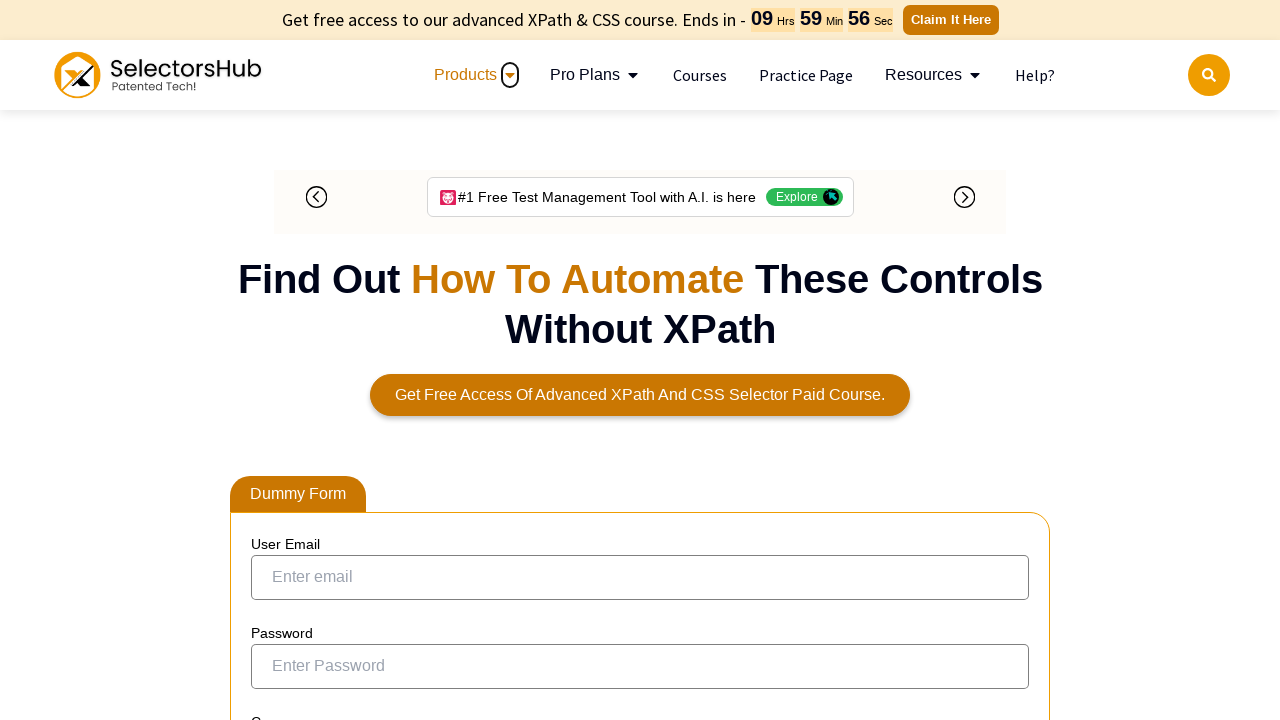

Page title matches expected value
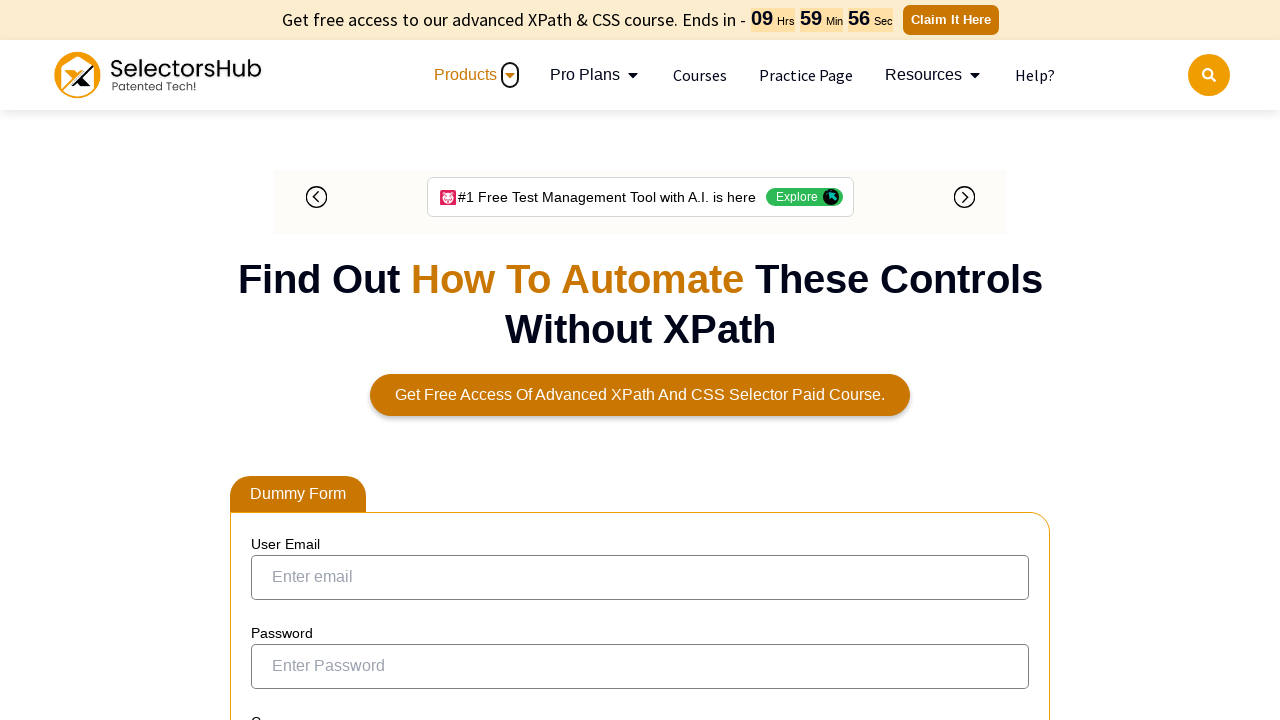

Retrieved current URL: https://selectorshub.com/xpath-practice-page/
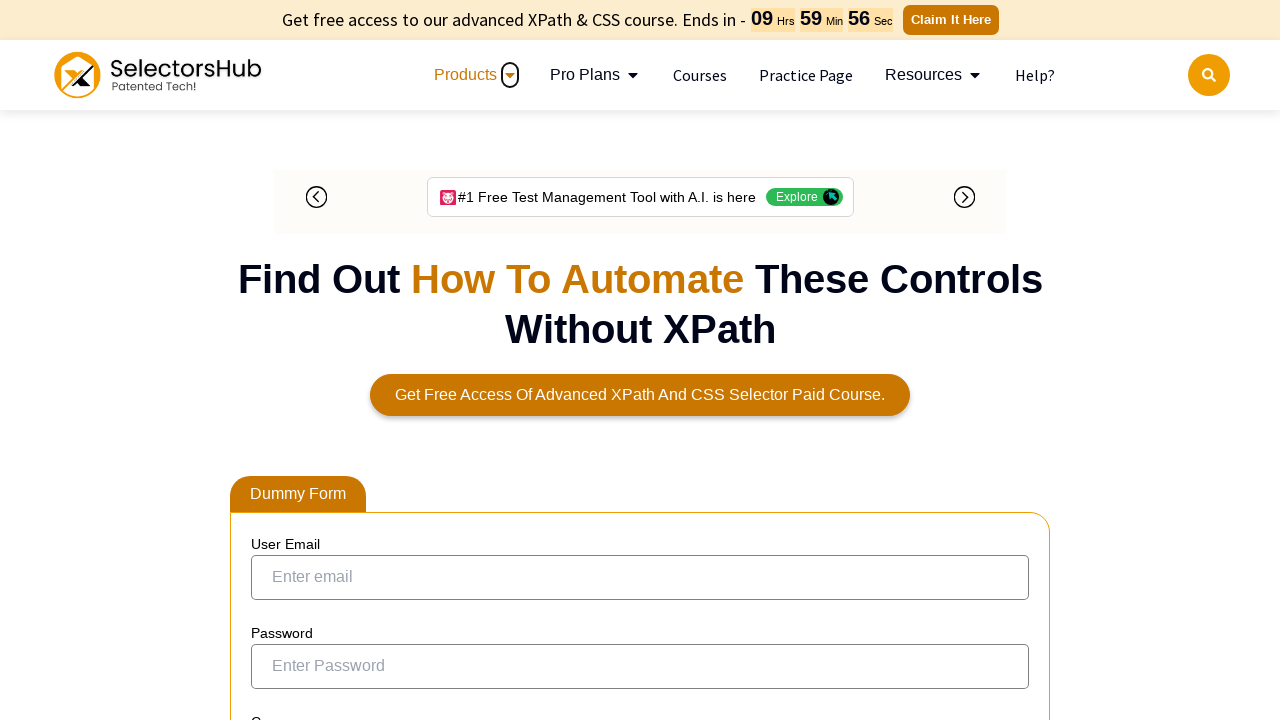

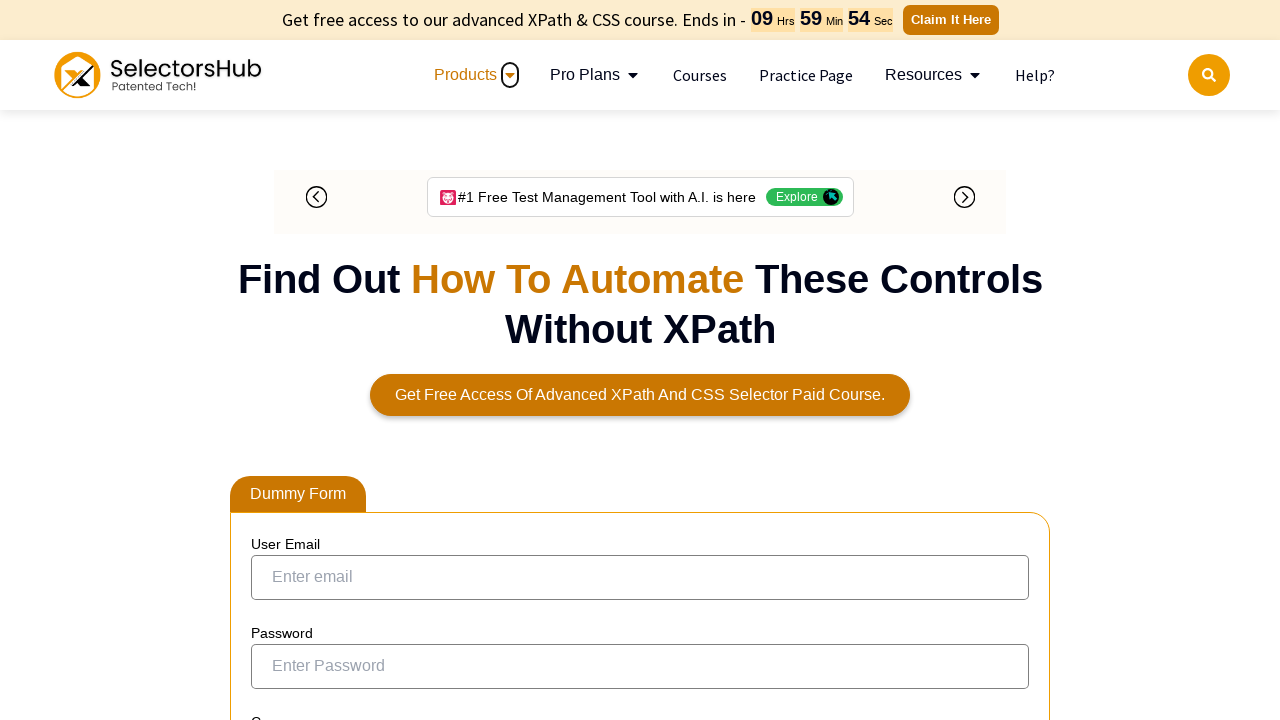